Tests that the first table cell contains the text "Your master password" on the password generator page

Starting URL: http://angel.net/~nic/passwd.sha1.1a.html

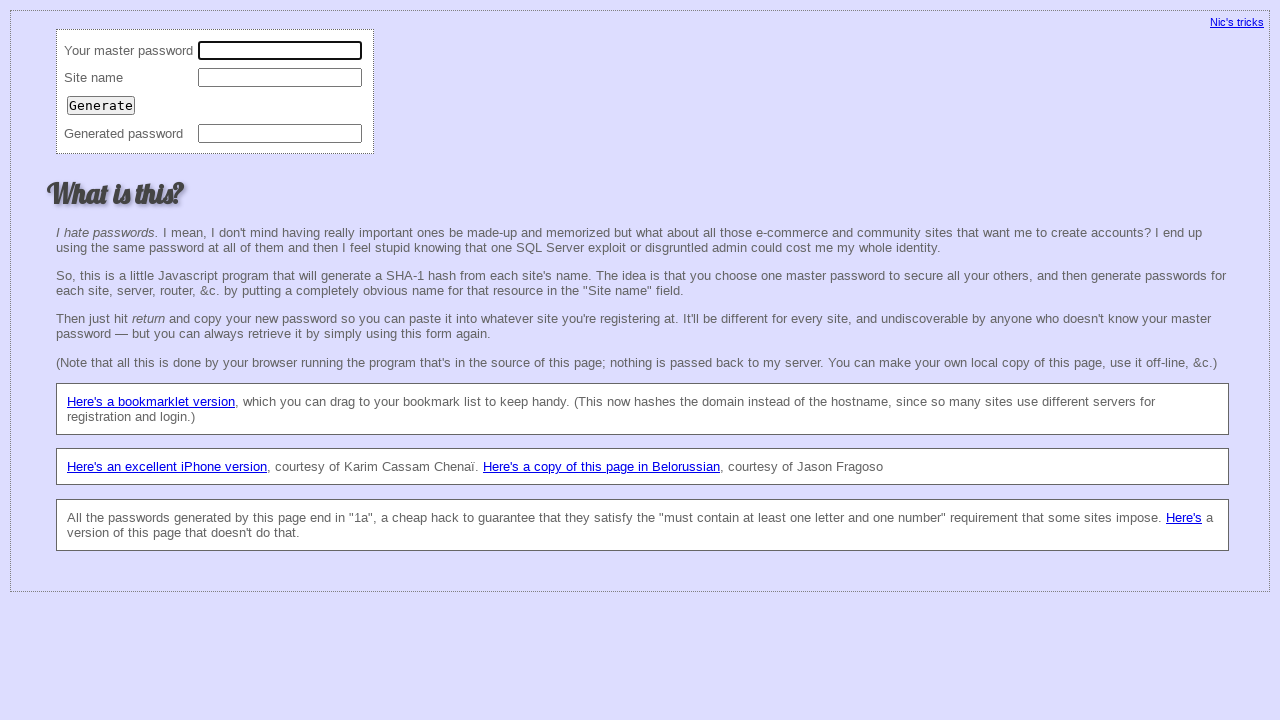

Navigated to password generator page
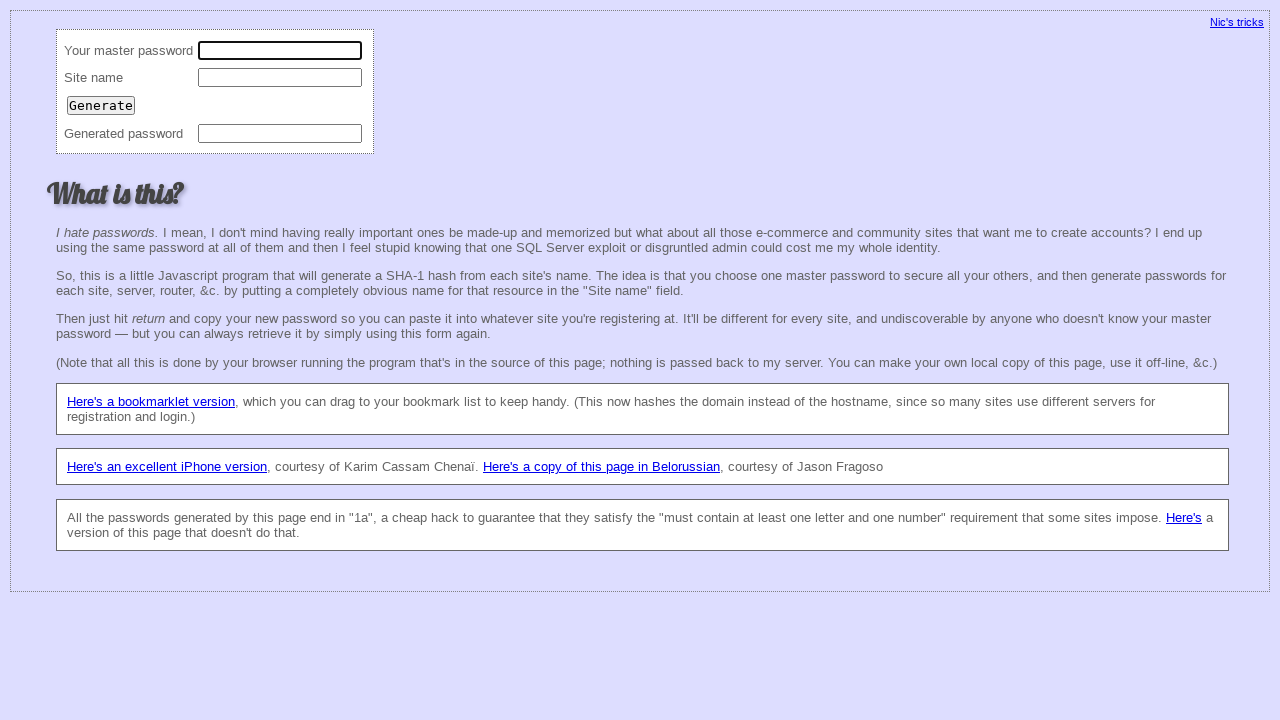

Located all table cell elements
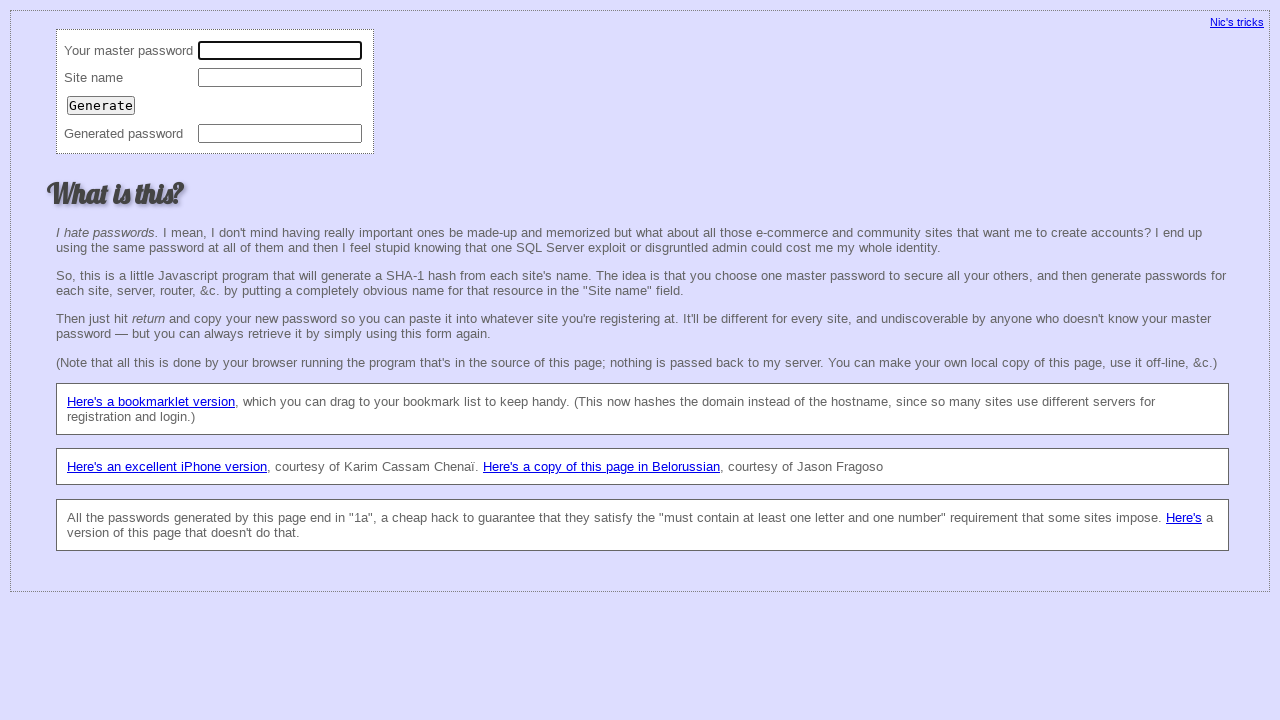

Retrieved text from first table cell
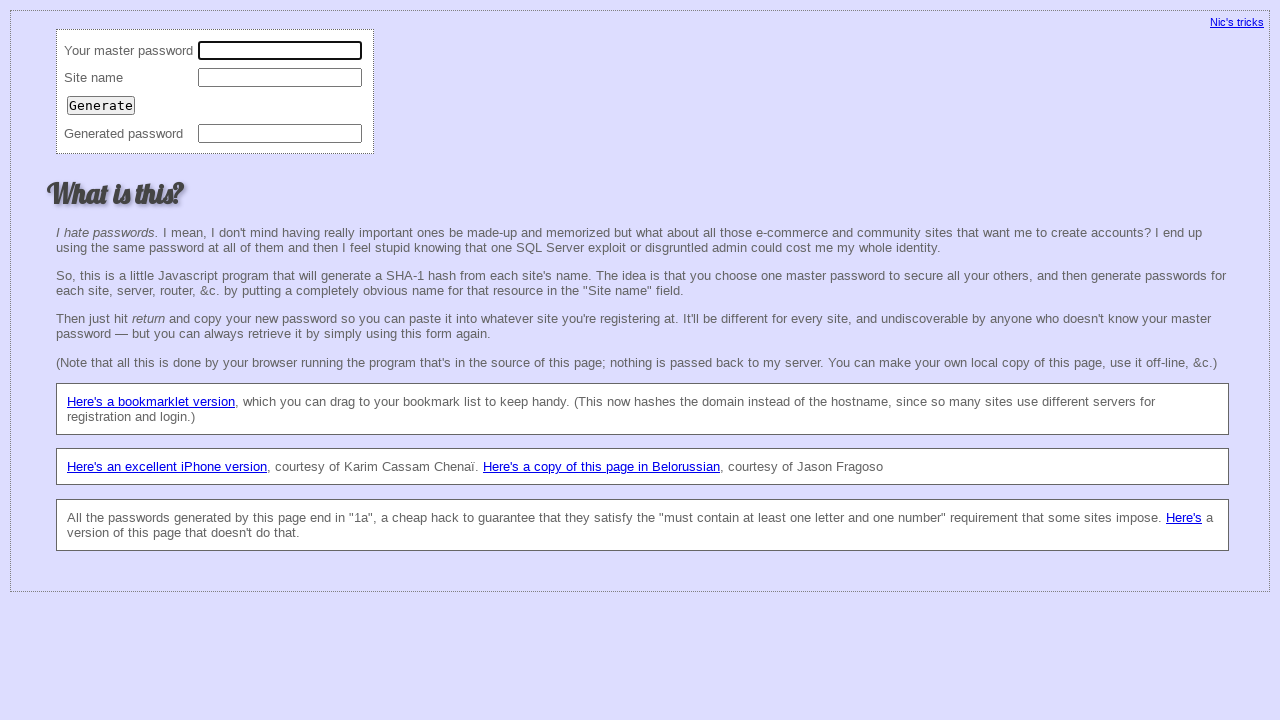

Verified first table cell contains 'Your master password'
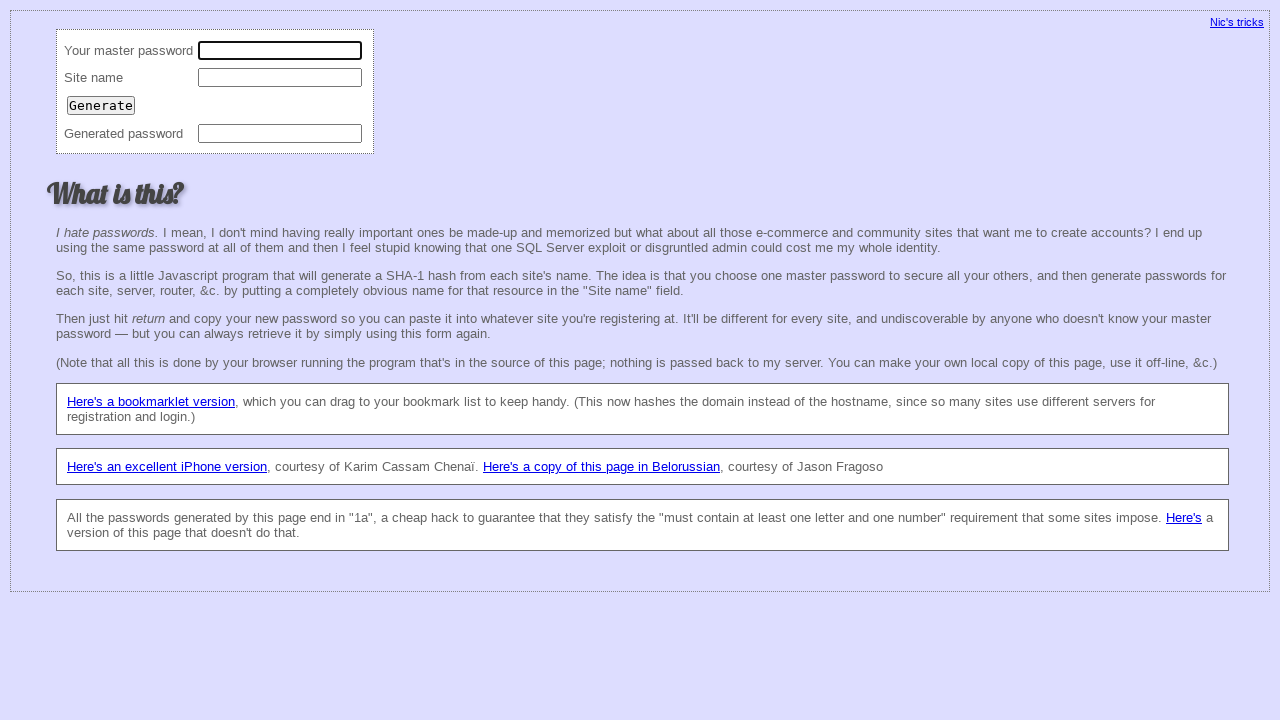

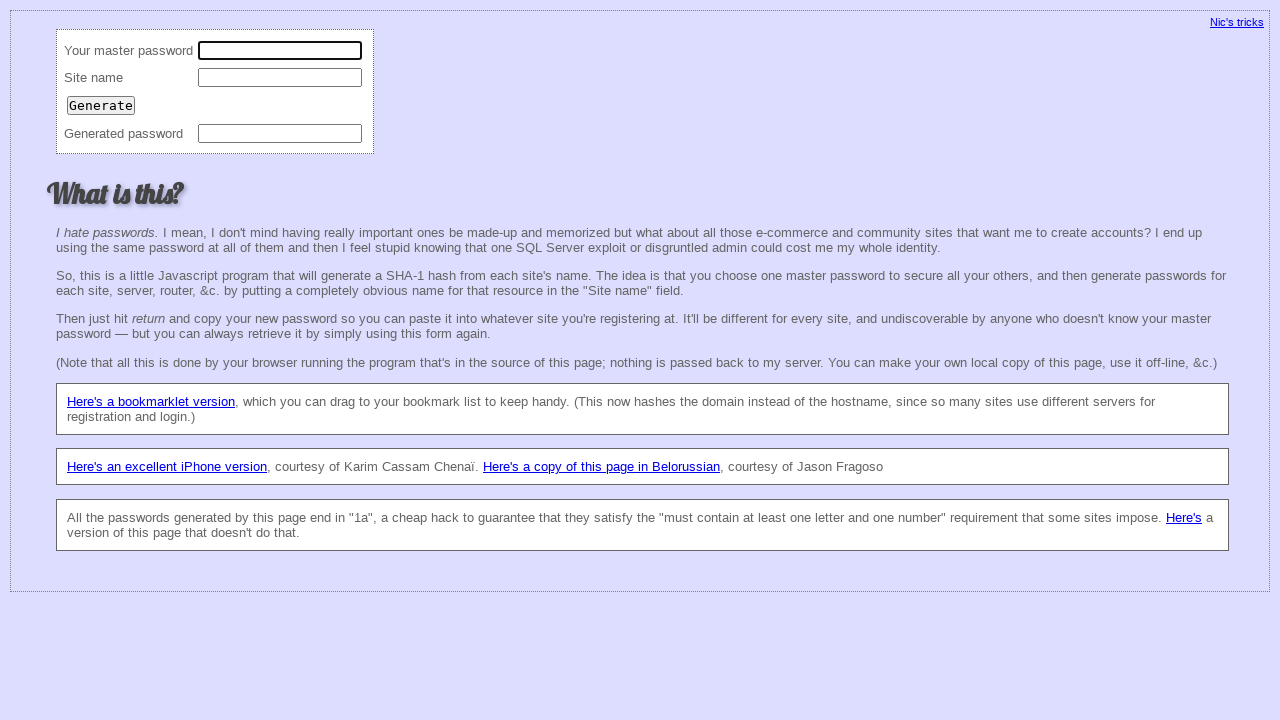